Navigates to the Triumph Motorcycles India website and verifies the page loads by checking the title

Starting URL: https://www.triumphmotorcycles.in/

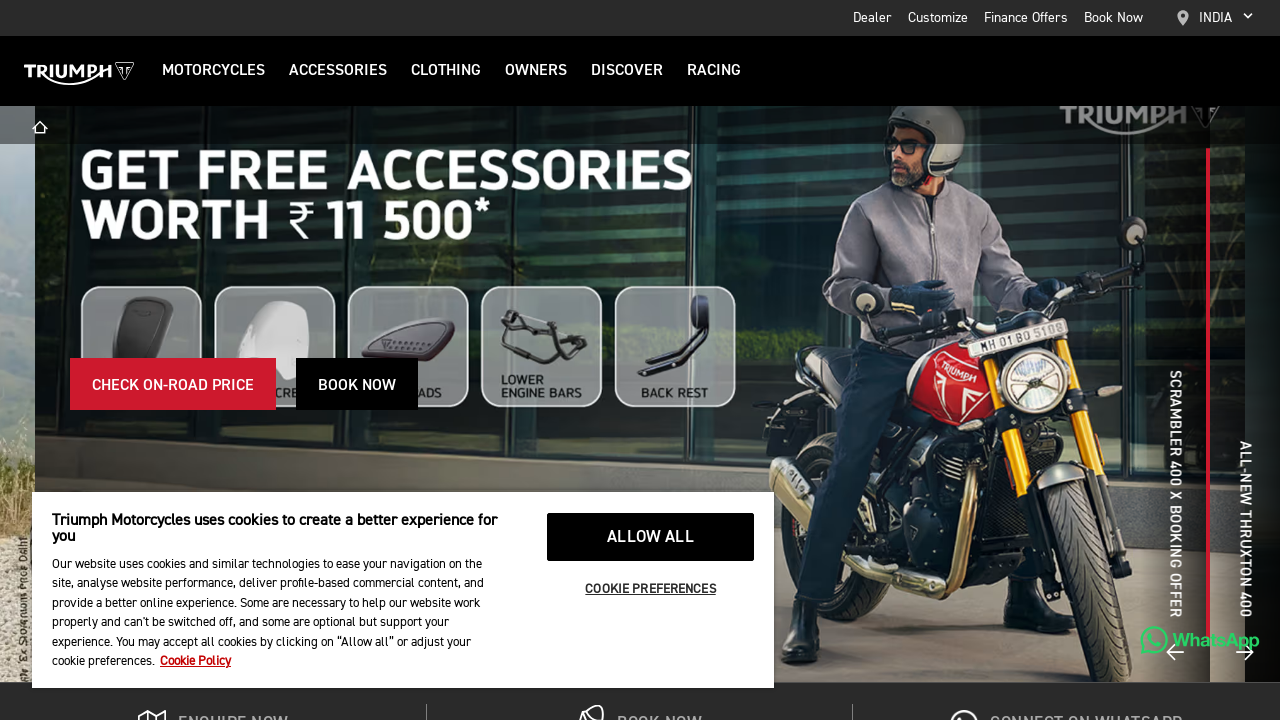

Waited for page to reach domcontentloaded state
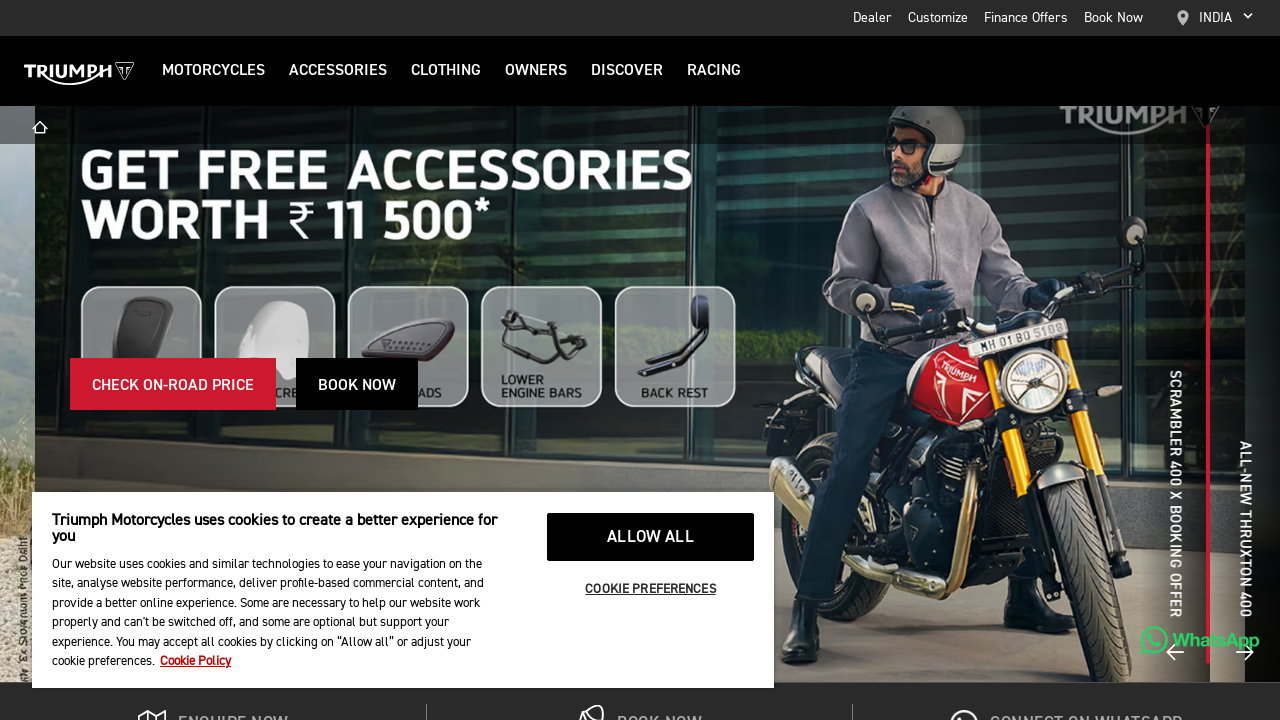

Retrieved page title: Triumph Motorcycles | For the Ride
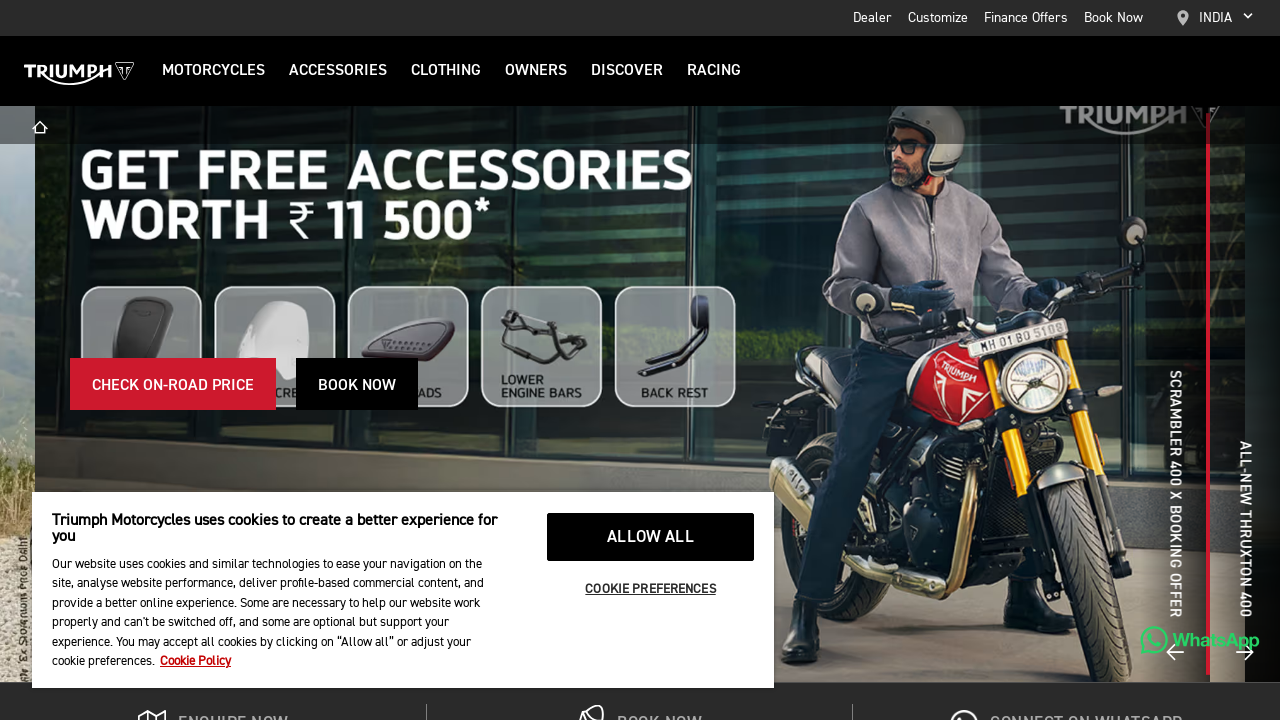

Printed page title to console
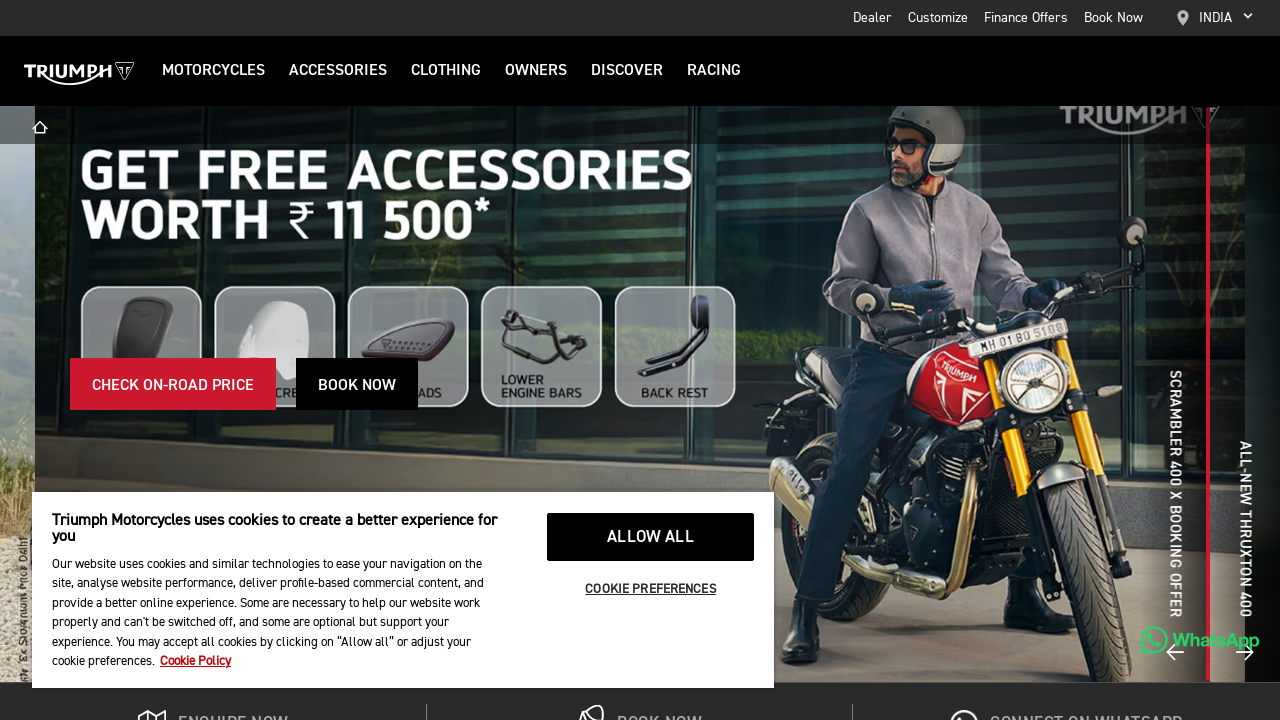

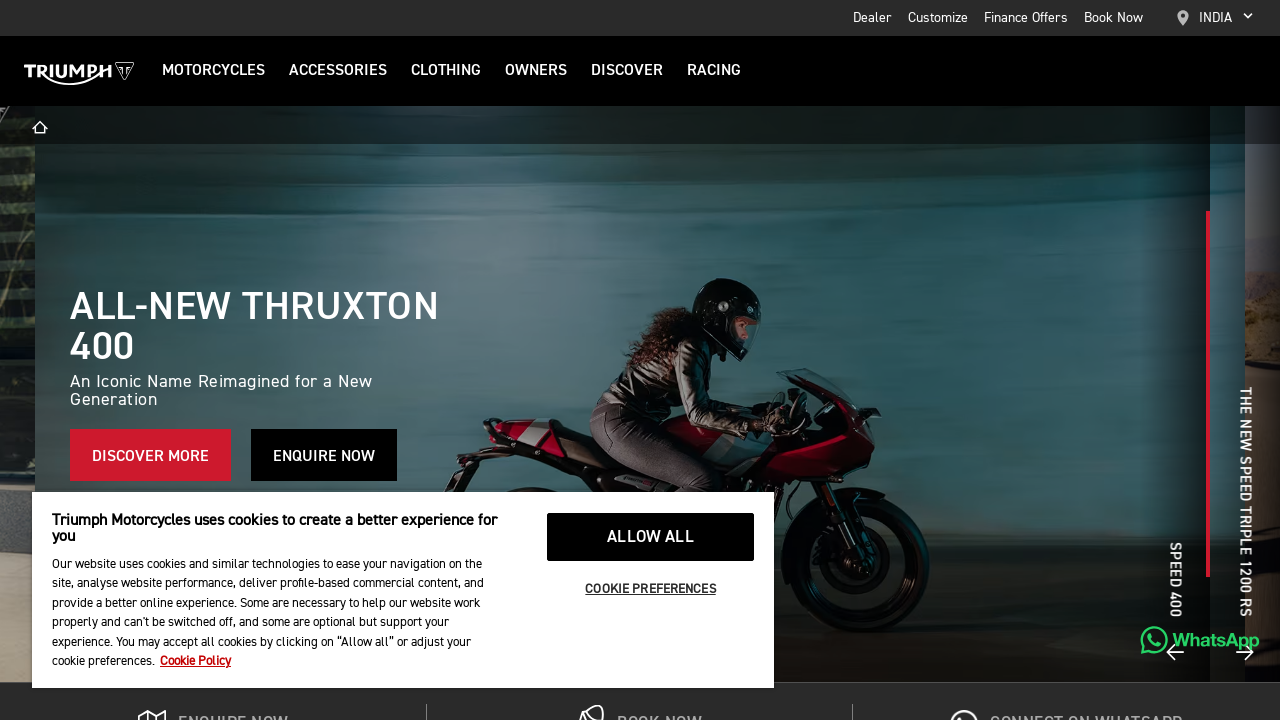